Tests dynamic element addition and removal functionality by clicking Add Element button multiple times and then removing elements

Starting URL: http://the-internet.herokuapp.com/add_remove_elements/

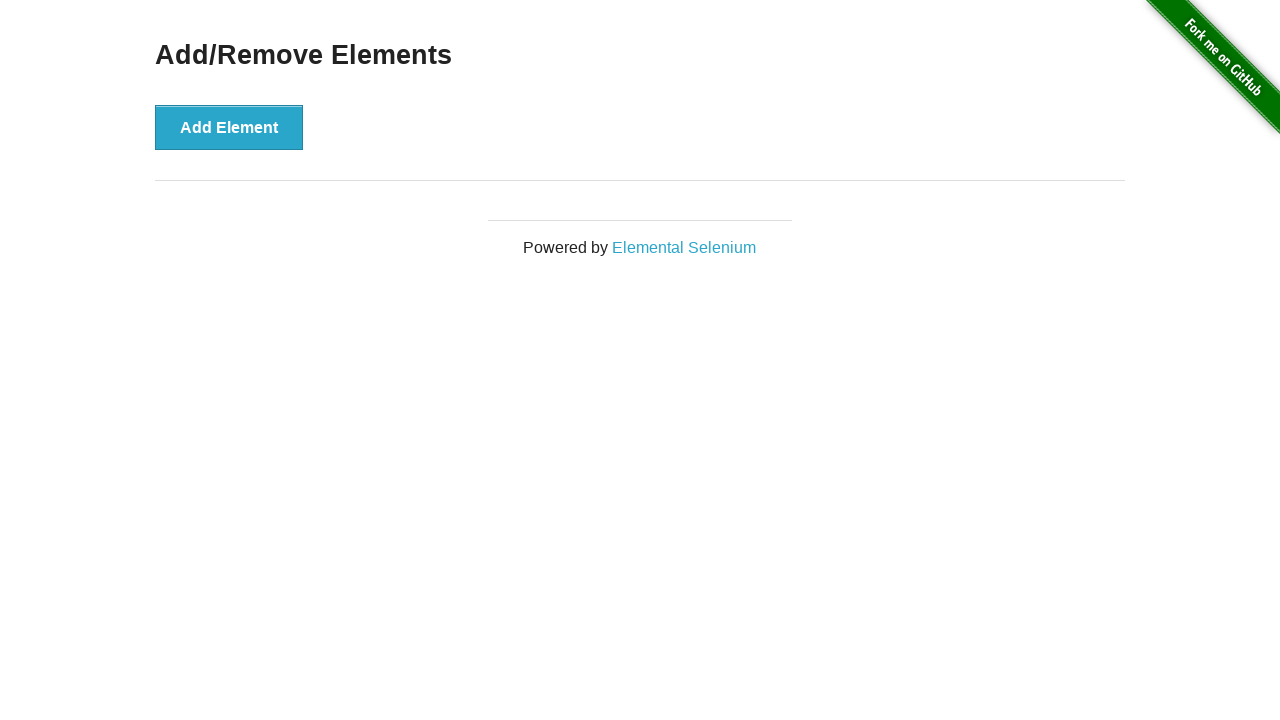

Clicked Add Element button to add first element at (229, 127) on xpath=//button[text()='Add Element']
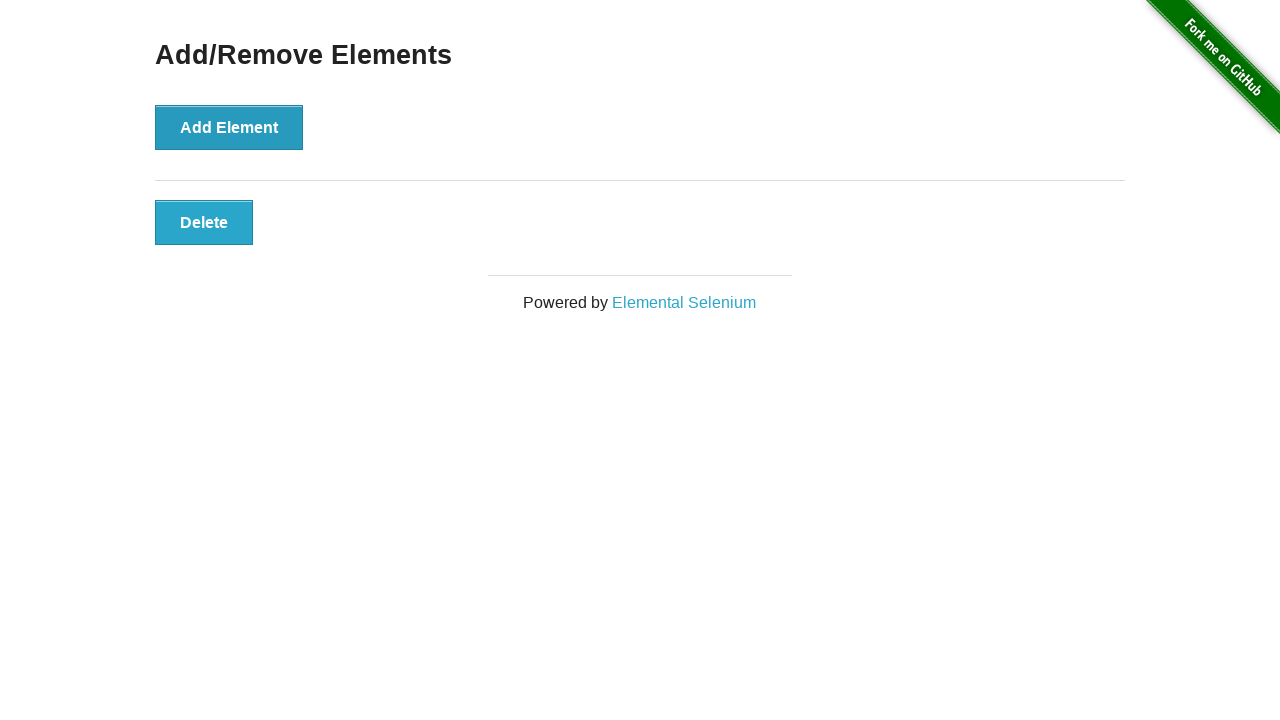

First Delete button appeared
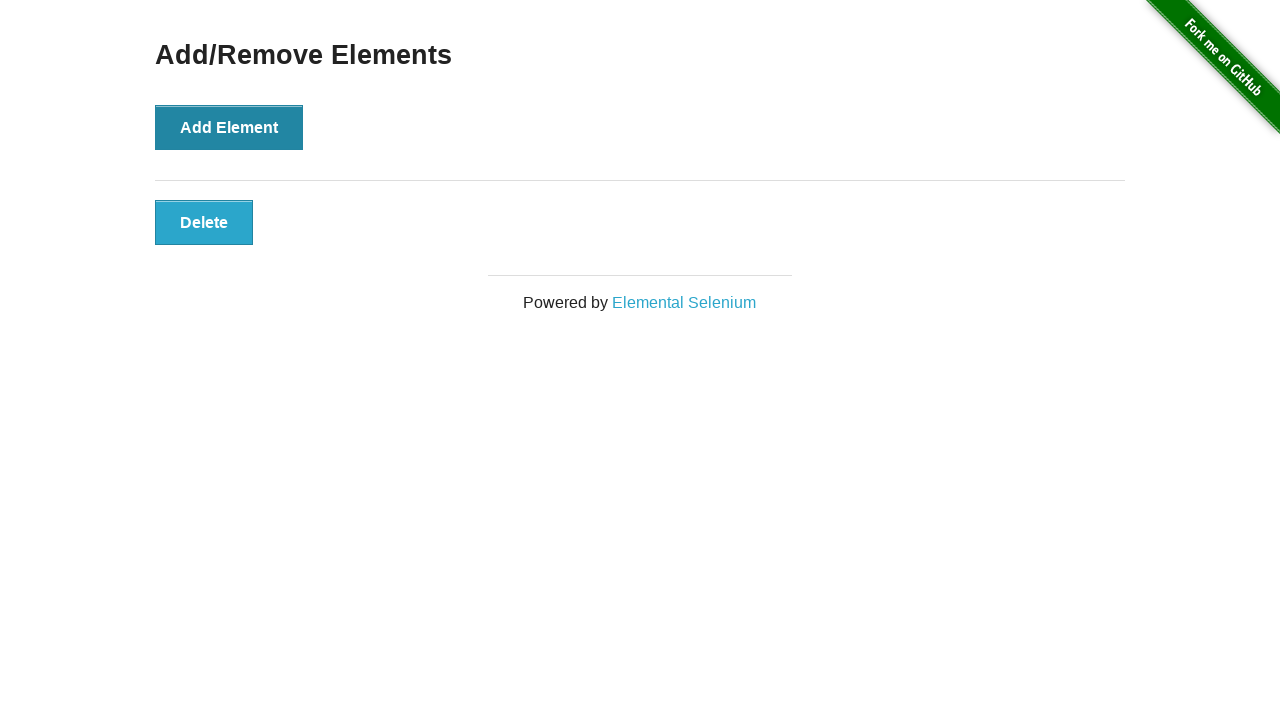

Clicked Add Element button to add second element at (229, 127) on xpath=//button[text()='Add Element']
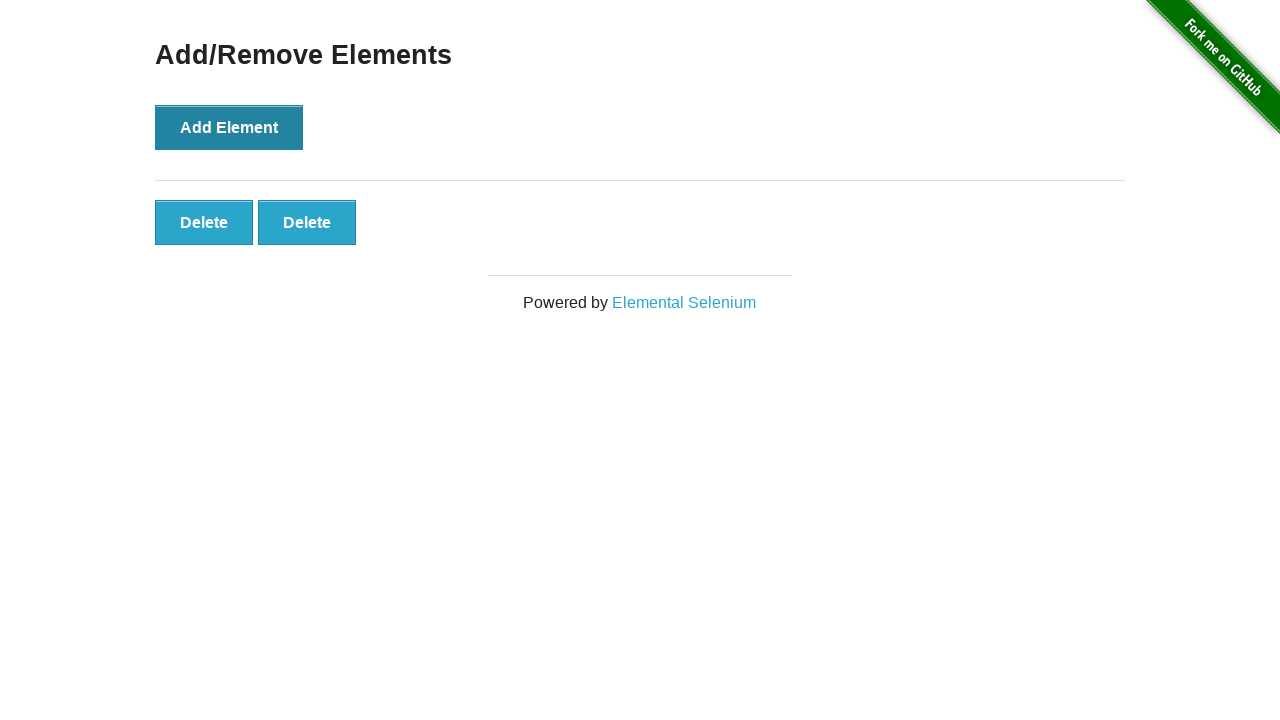

Clicked the second Delete button to remove second element at (307, 222) on xpath=//button[text()='Delete'] >> nth=1
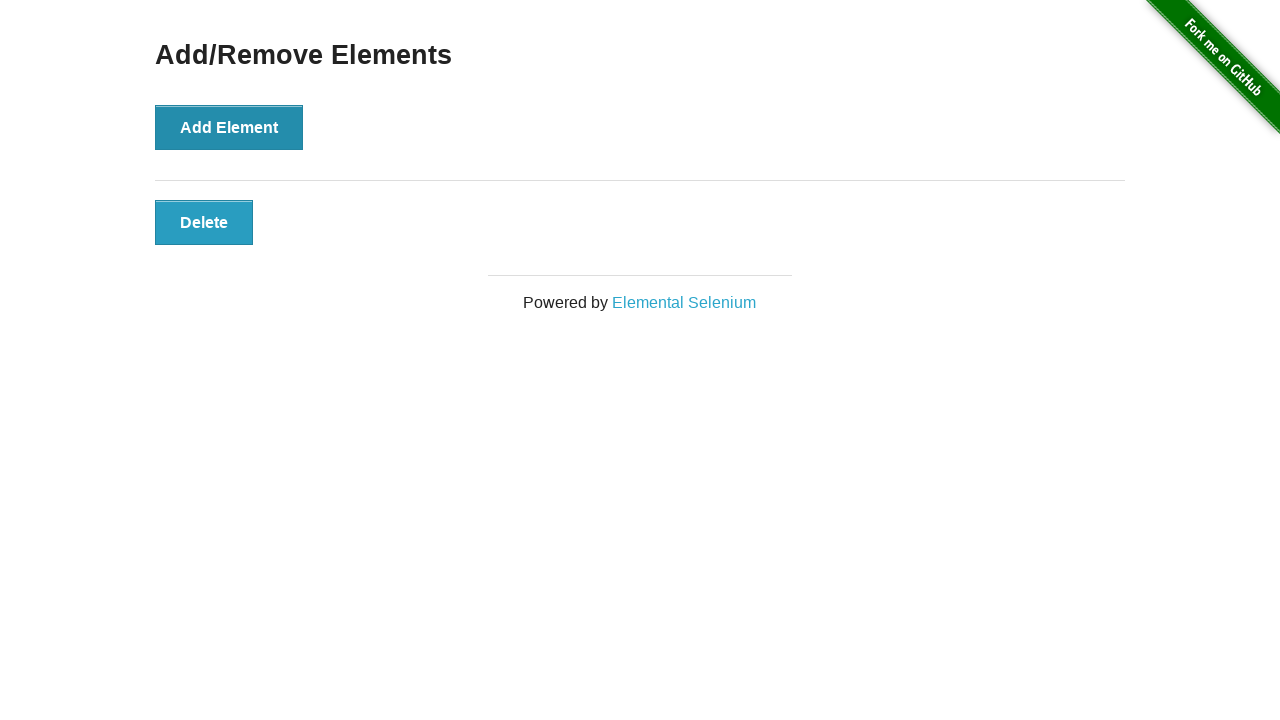

Verified that only one Delete button remains
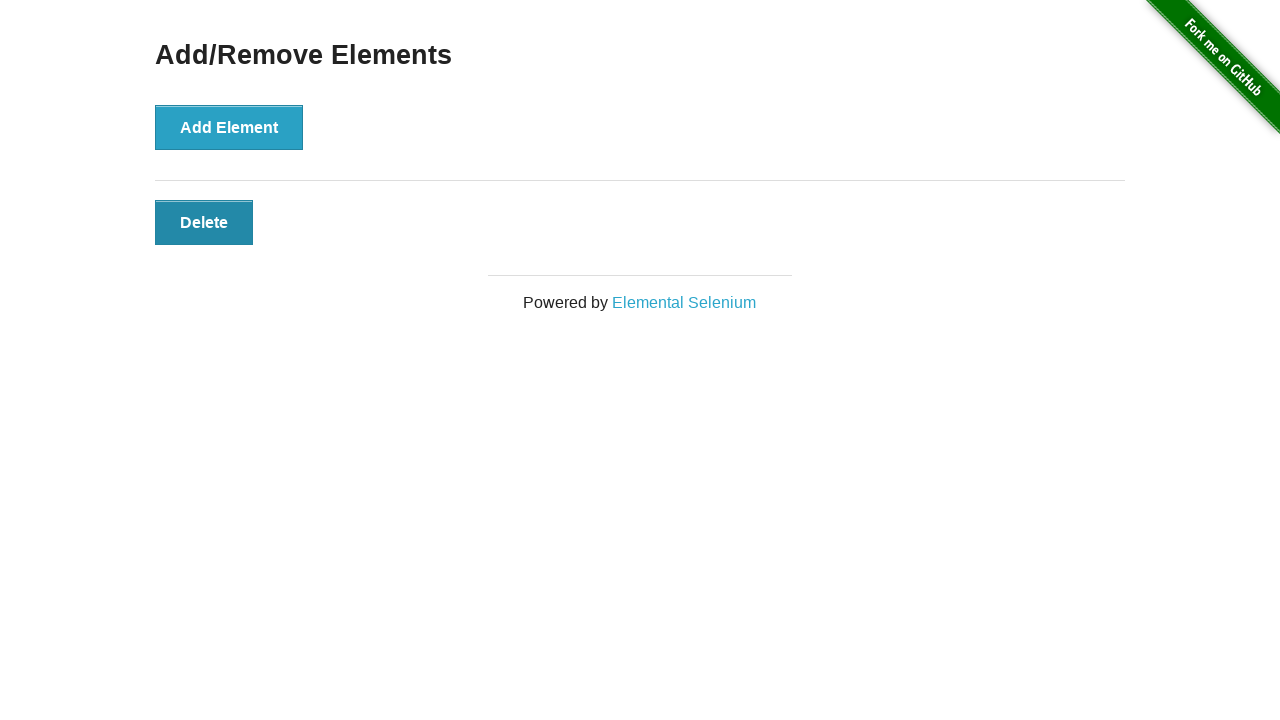

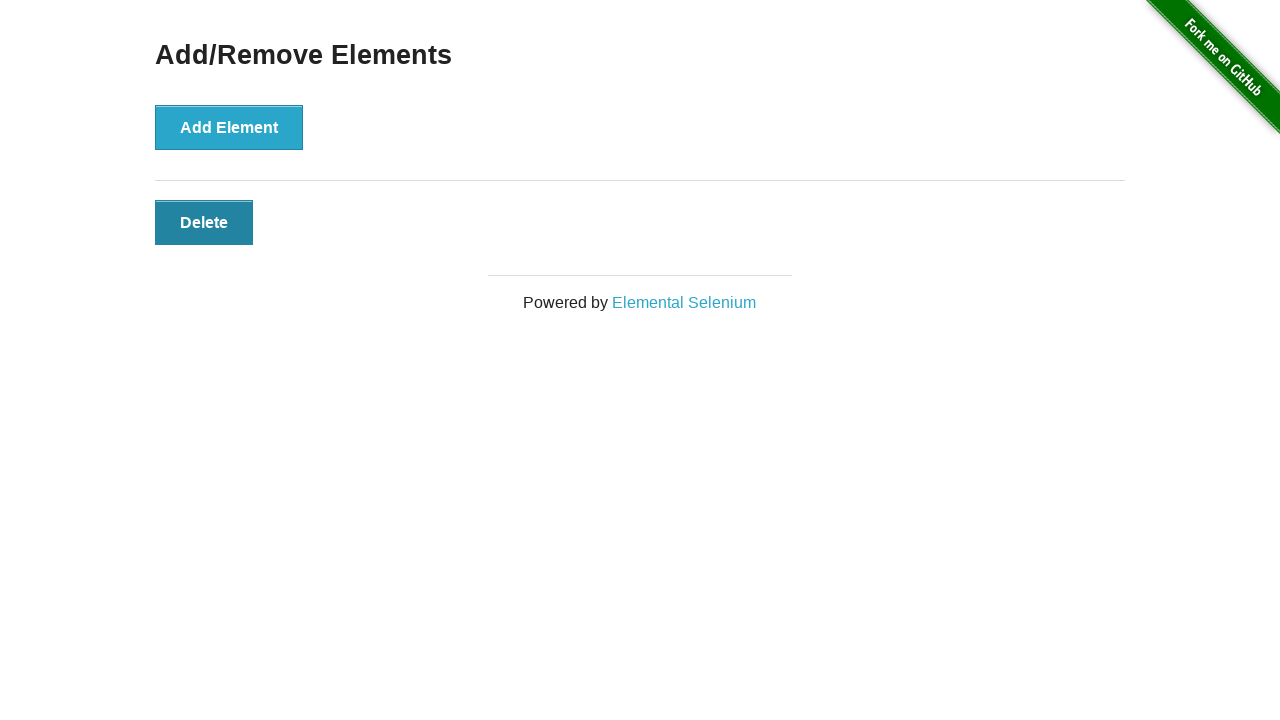